Tests dynamic content loading by clicking a Start button and verifying that "Hello World!" text appears after the loading completes

Starting URL: https://the-internet.herokuapp.com/dynamic_loading/1

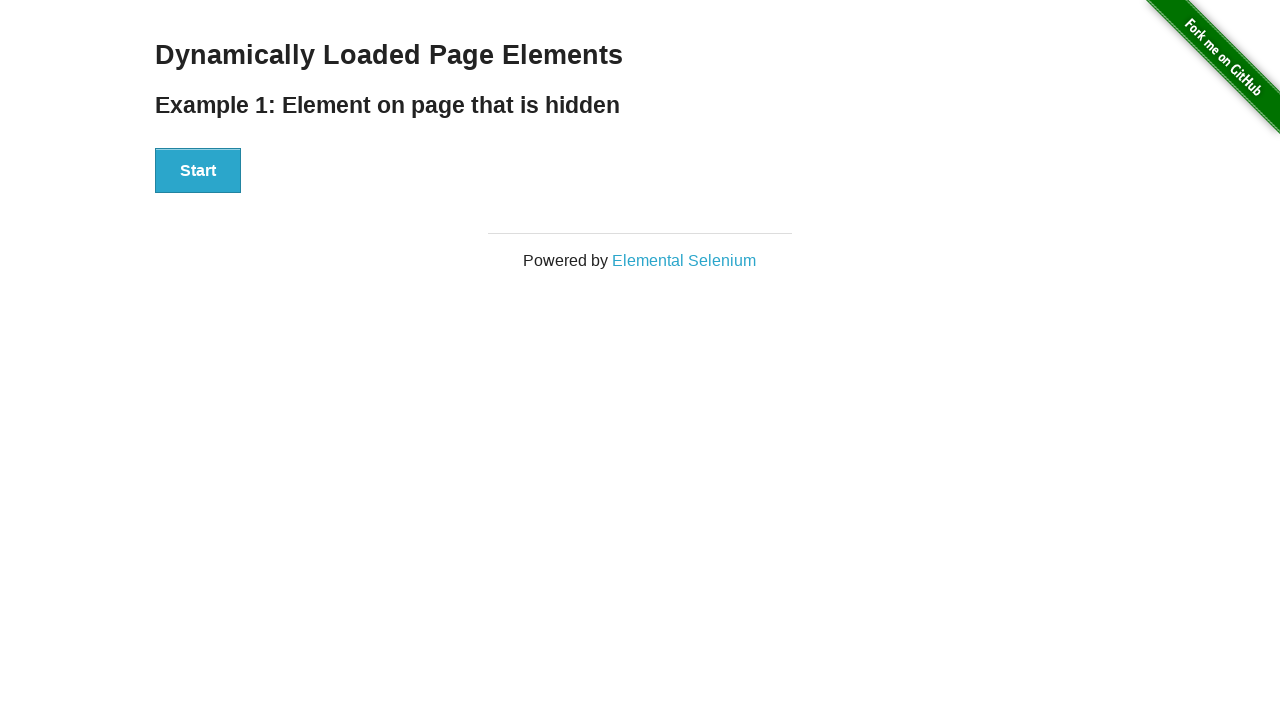

Clicked the Start button to initiate dynamic content loading at (198, 171) on xpath=//div[@id='start']//button
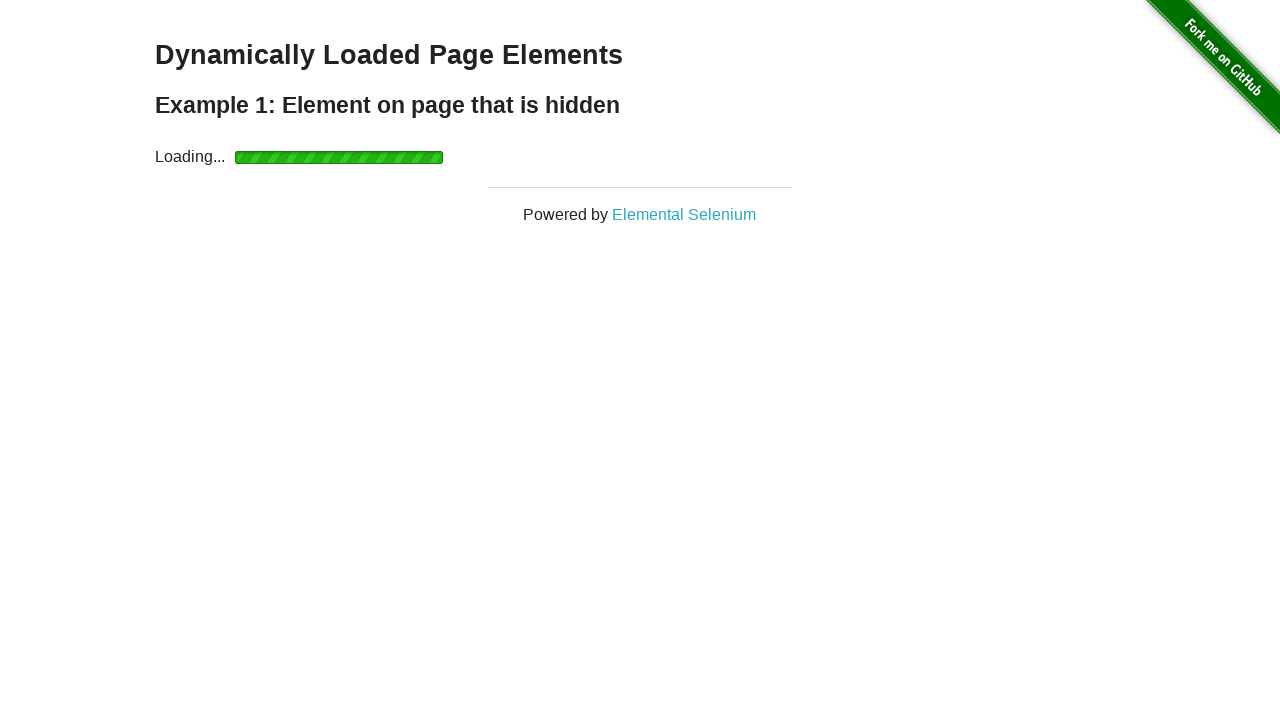

Waited for and located the Hello World text element after loading completed
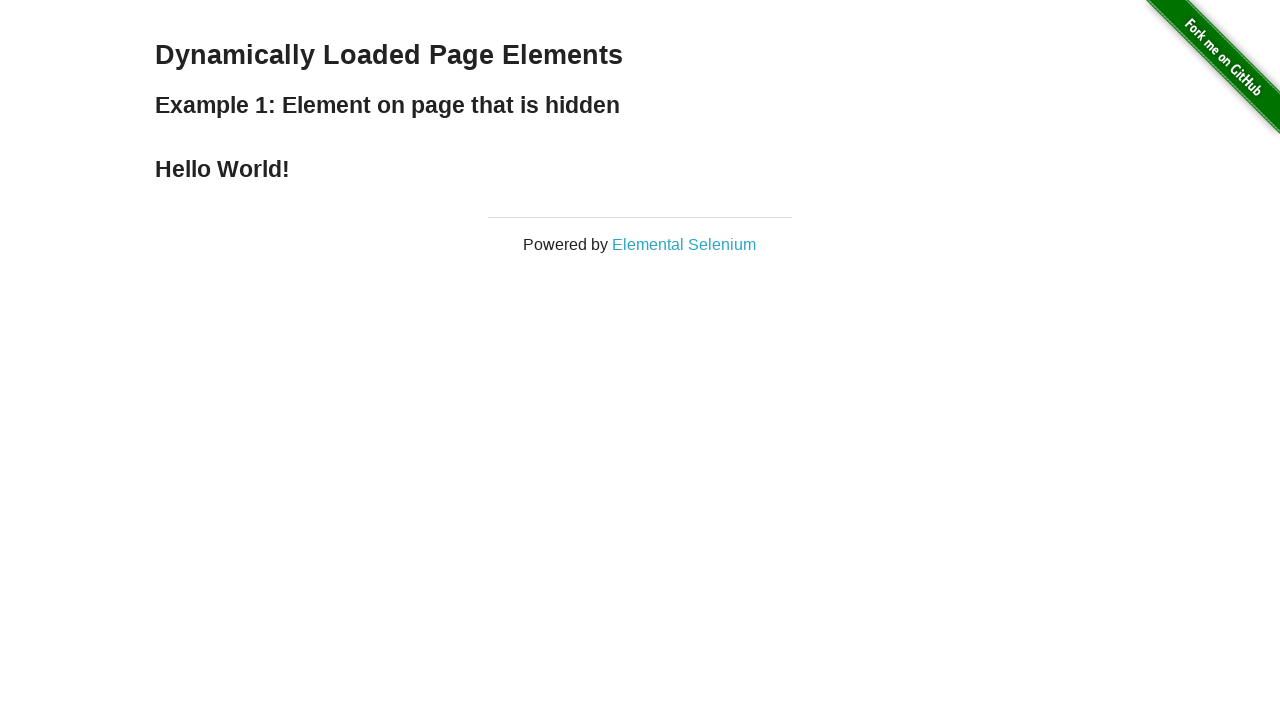

Verified that the Hello World text is displayed correctly
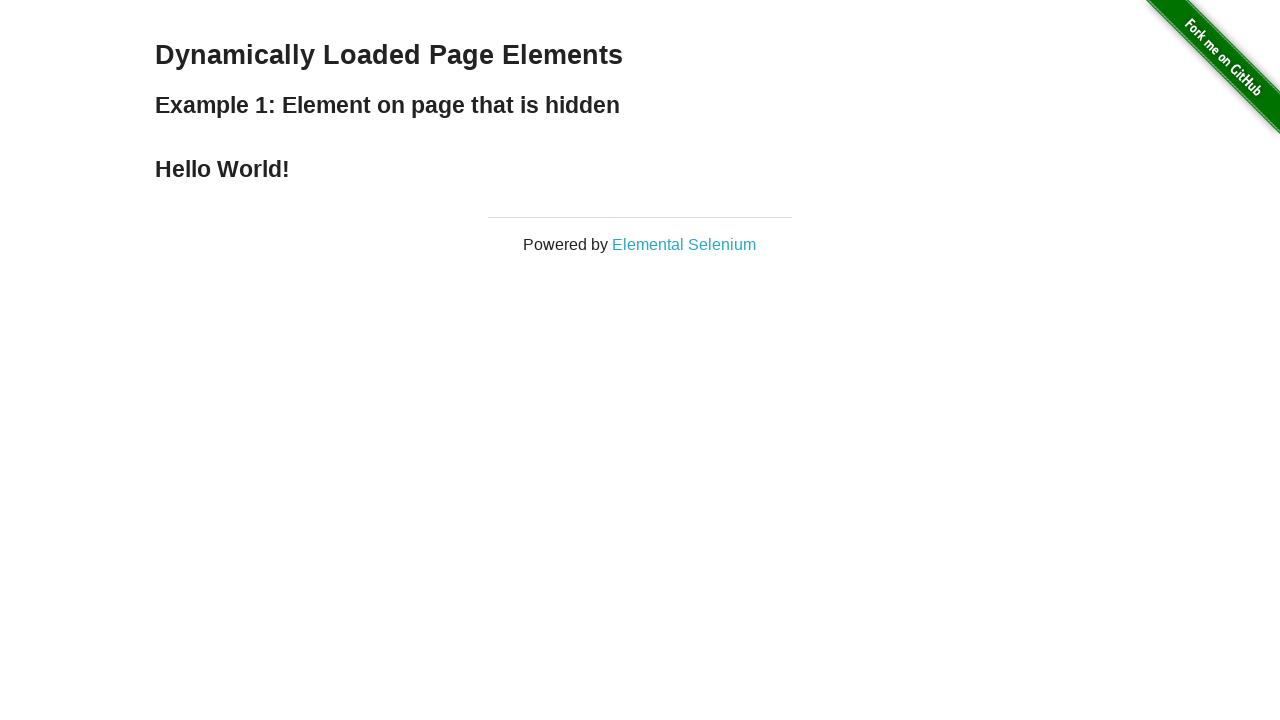

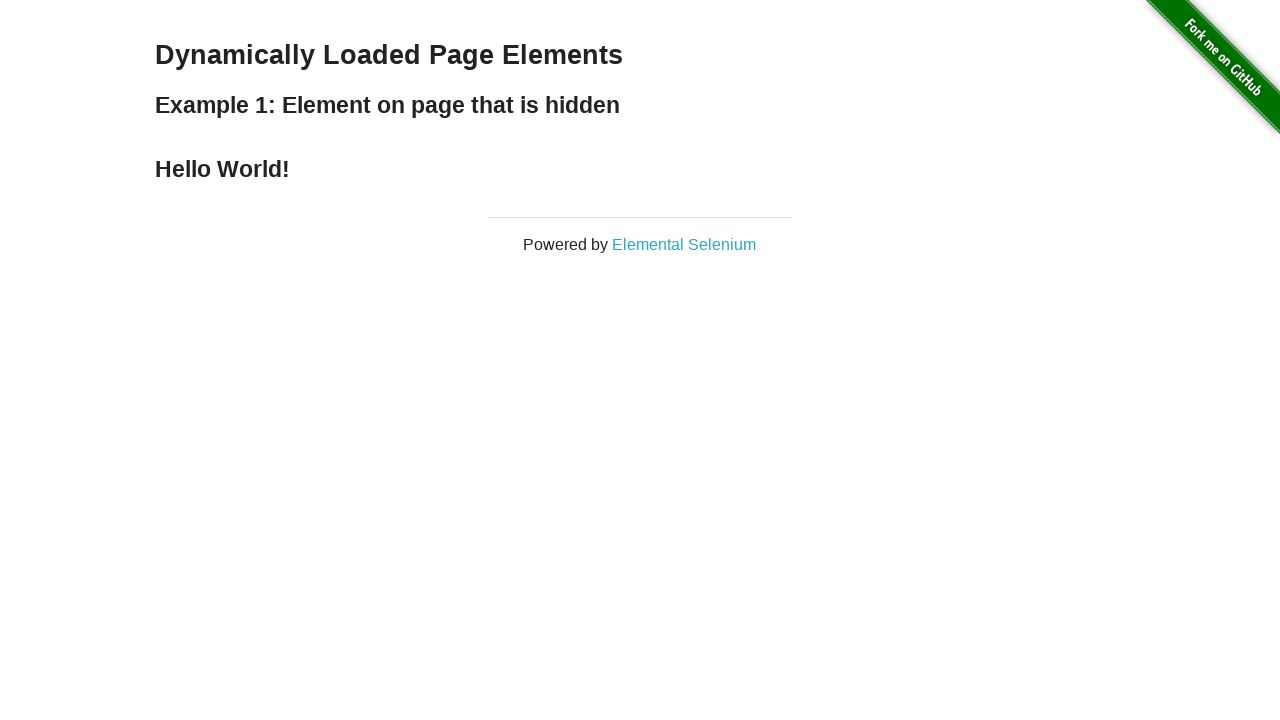